Tests filling out two contact forms on Ultimate QA's form practice page, including solving a simple math captcha and submitting both forms.

Starting URL: https://ultimateqa.com/filling-out-forms/

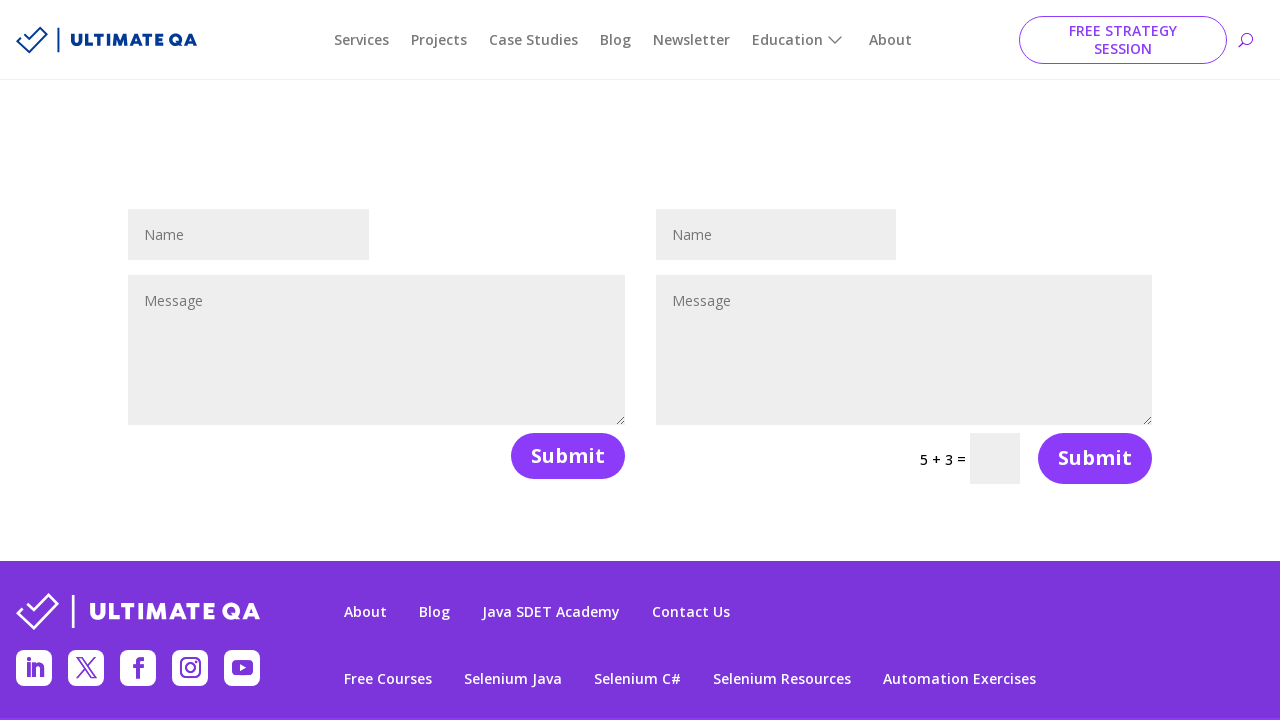

Filled first form name field with 'Testname 1' on #et_pb_contact_name_0
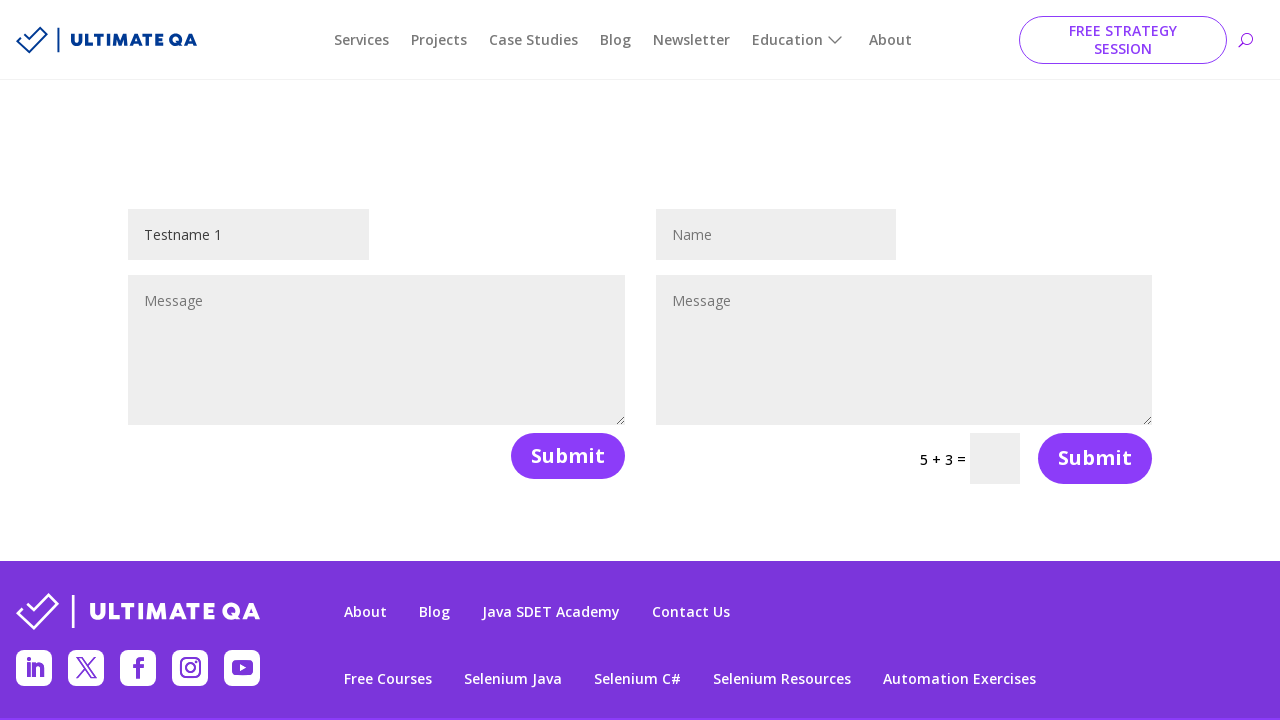

Filled first form message field with 'Test 1' on #et_pb_contact_message_0
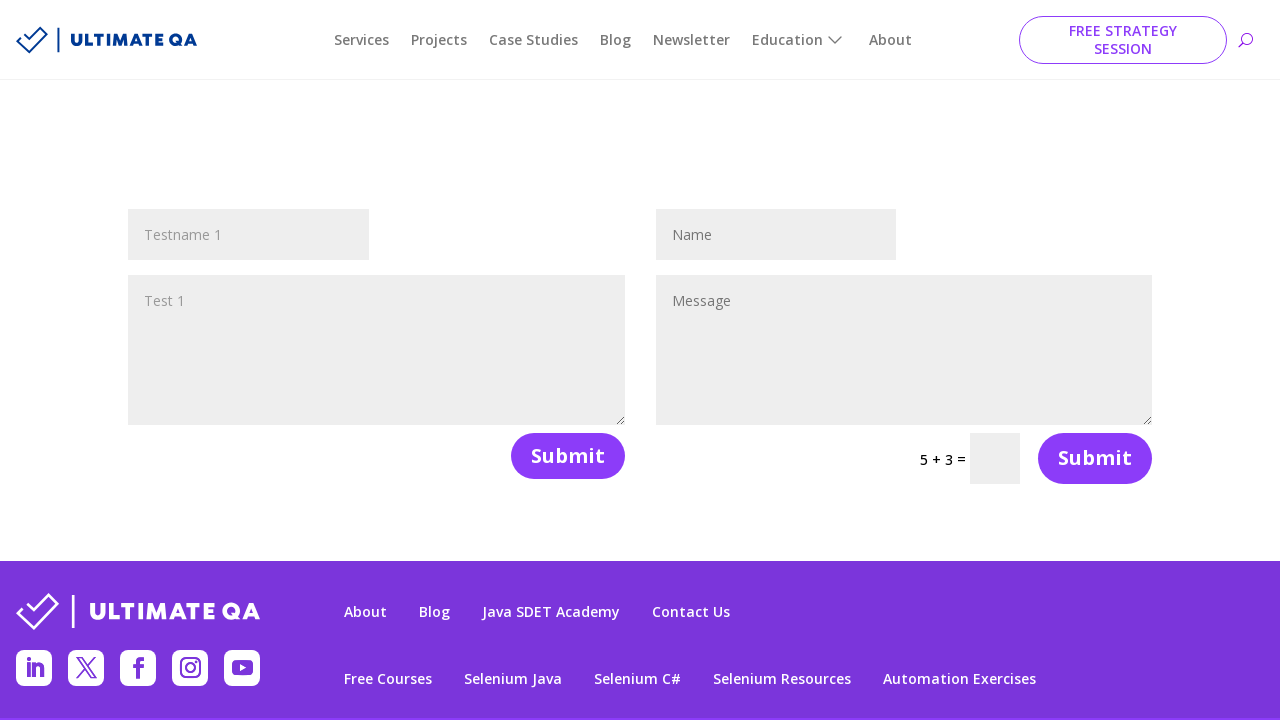

Filled second form name field with 'Testname 2' on #et_pb_contact_name_1
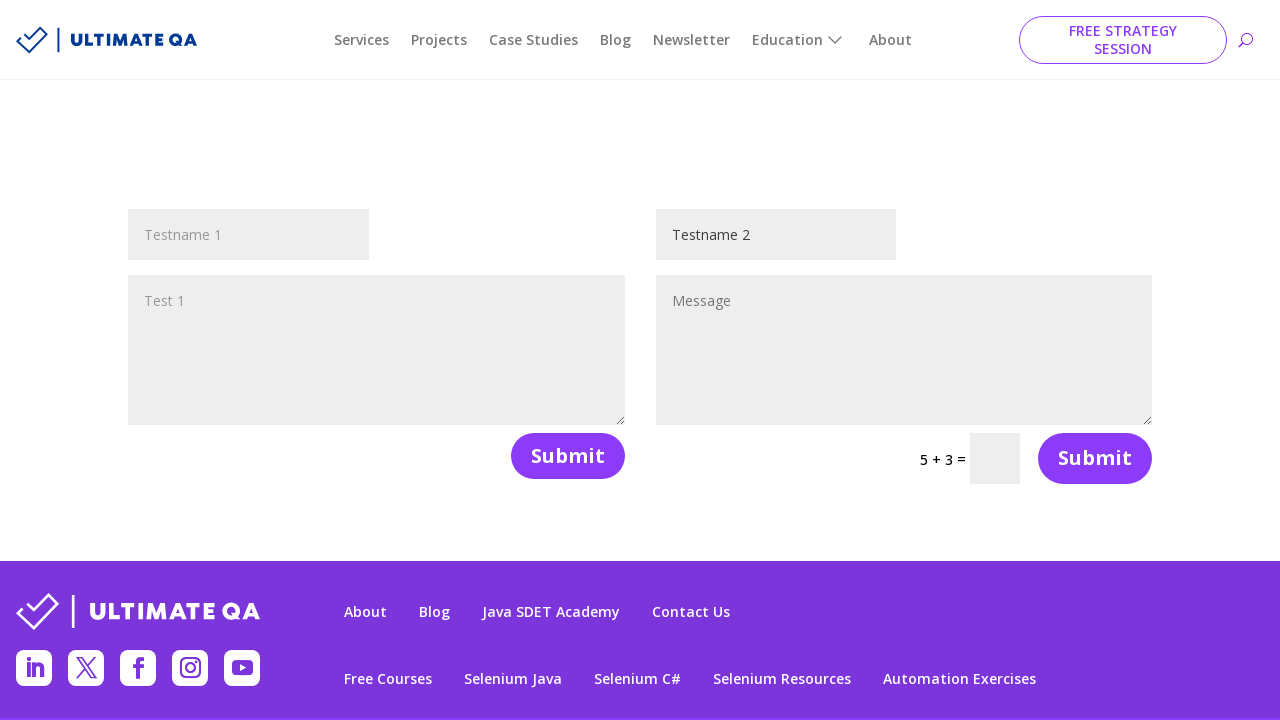

Filled second form message field with 'Test 2' on #et_pb_contact_message_1
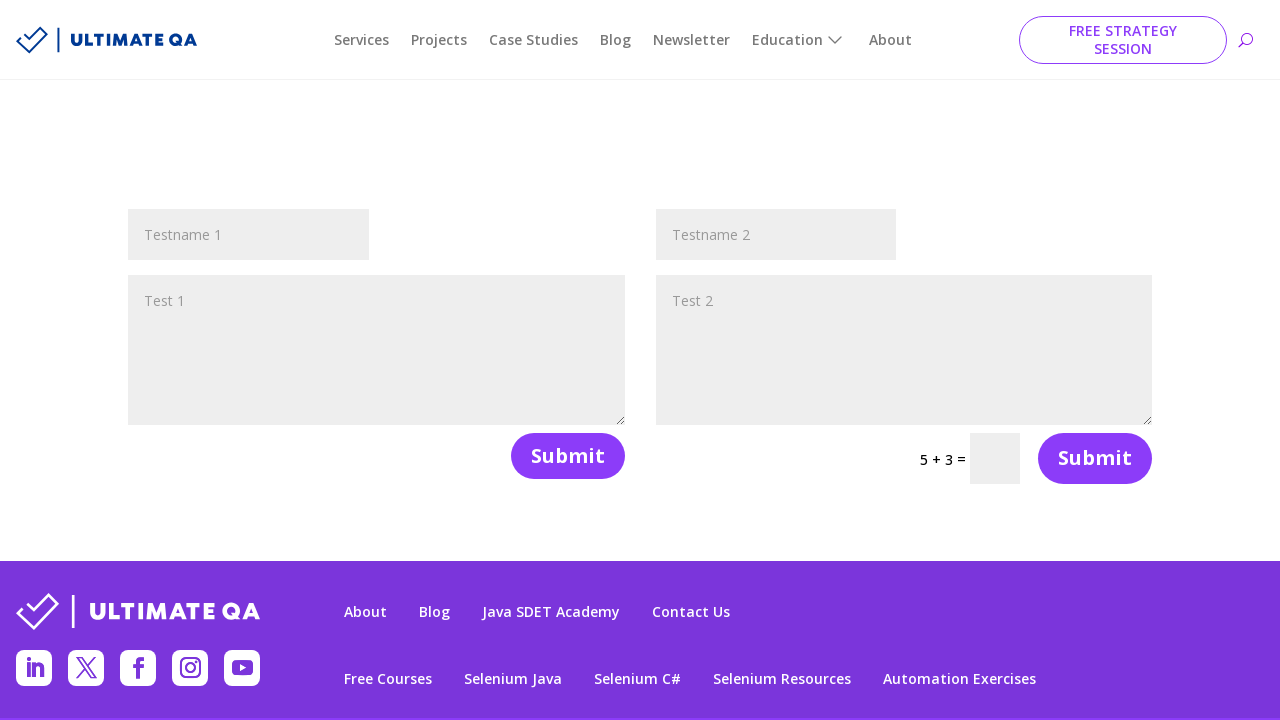

Retrieved captcha question text: '5 + 3'
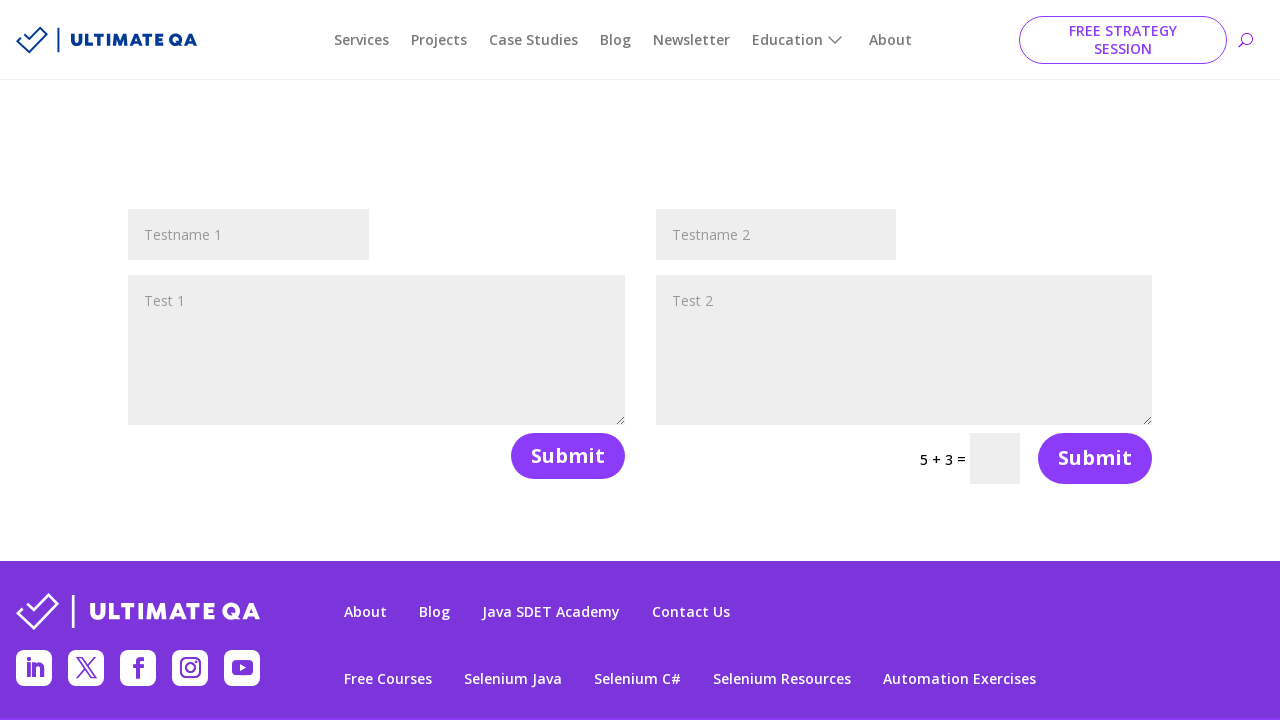

Parsed and solved math captcha: 5 + 3 = 8
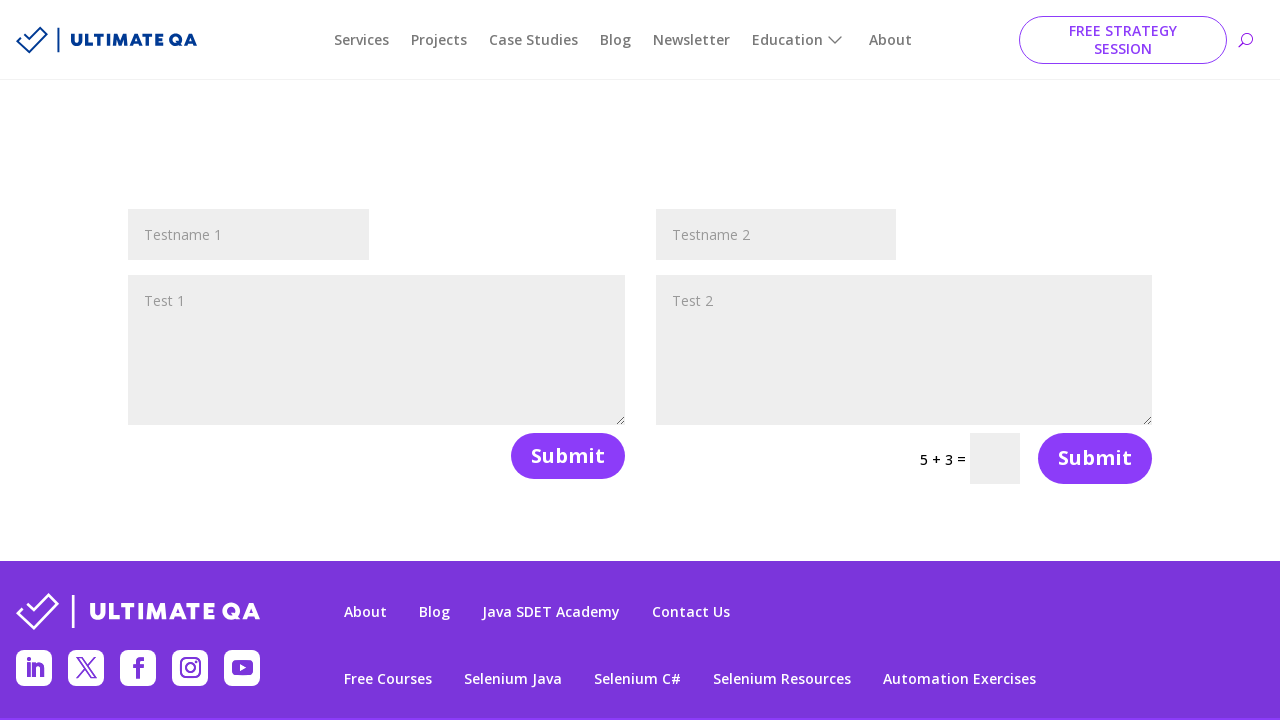

Filled captcha answer field with '8' on input[name="et_pb_contact_captcha_1"]
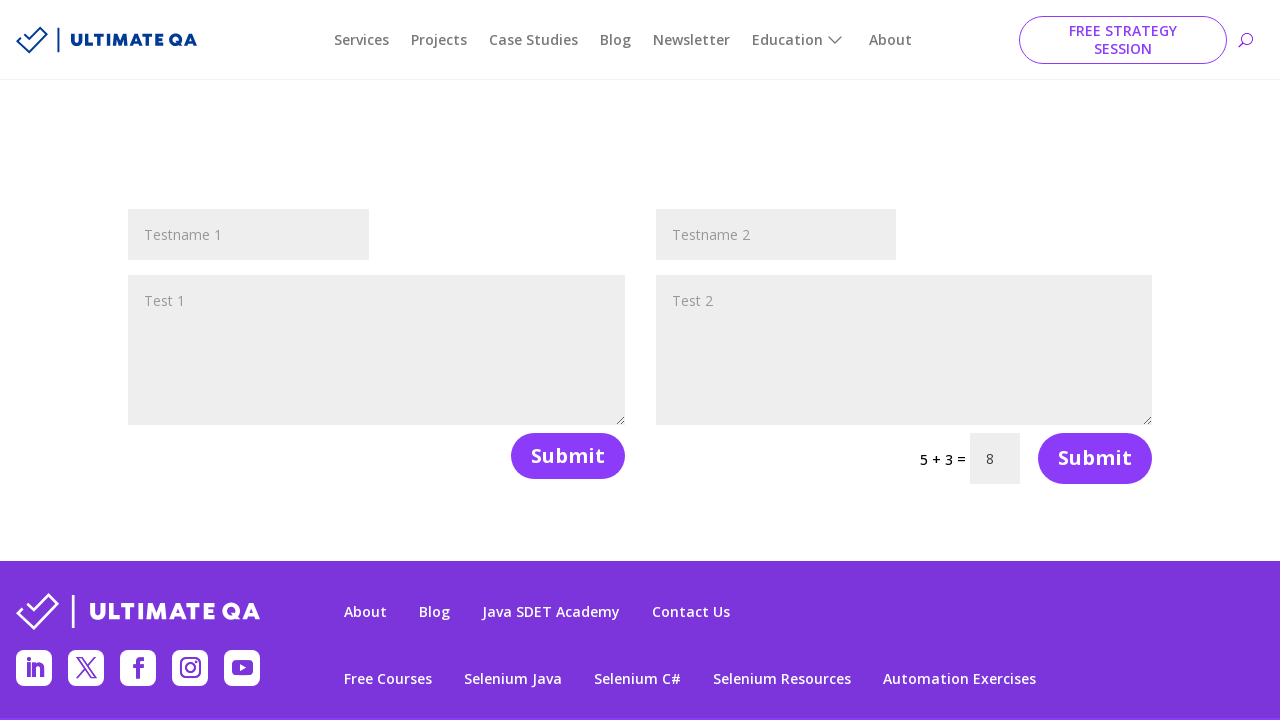

Submitted second contact form at (1095, 458) on button[name="et_builder_submit_button"] >> nth=1
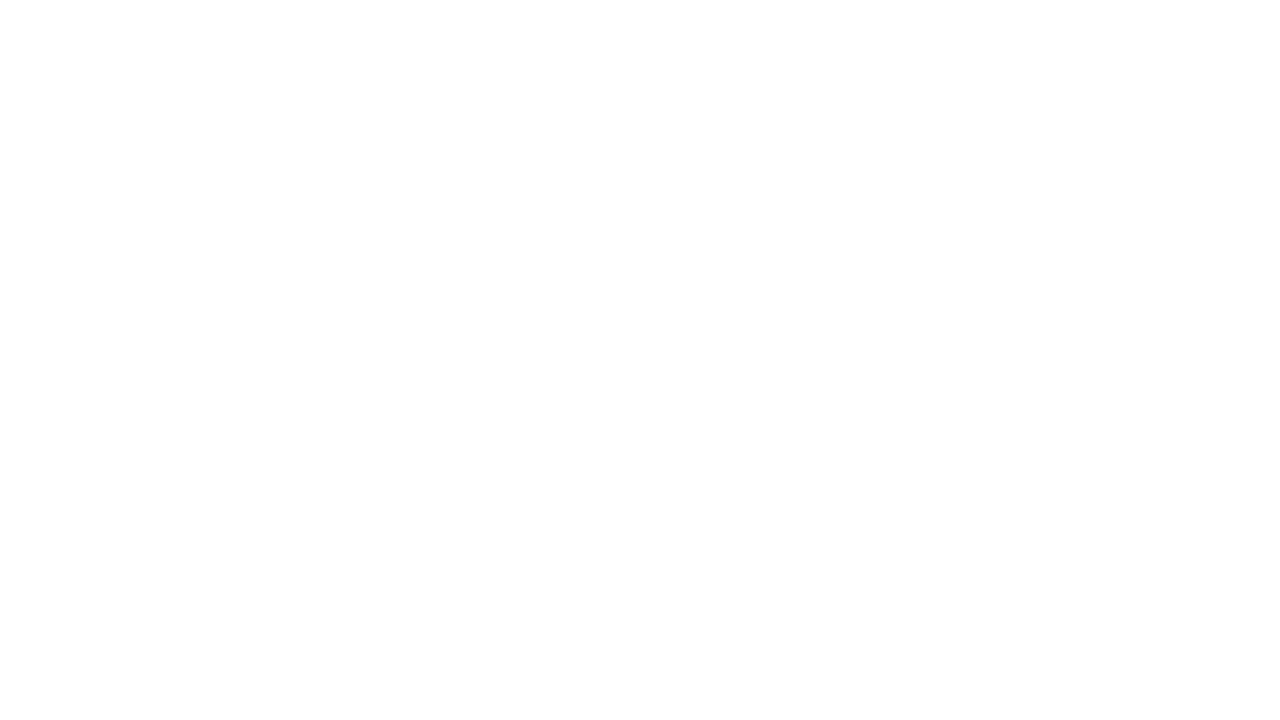

Submitted first contact form at (568, 456) on button[name="et_builder_submit_button"] >> nth=0
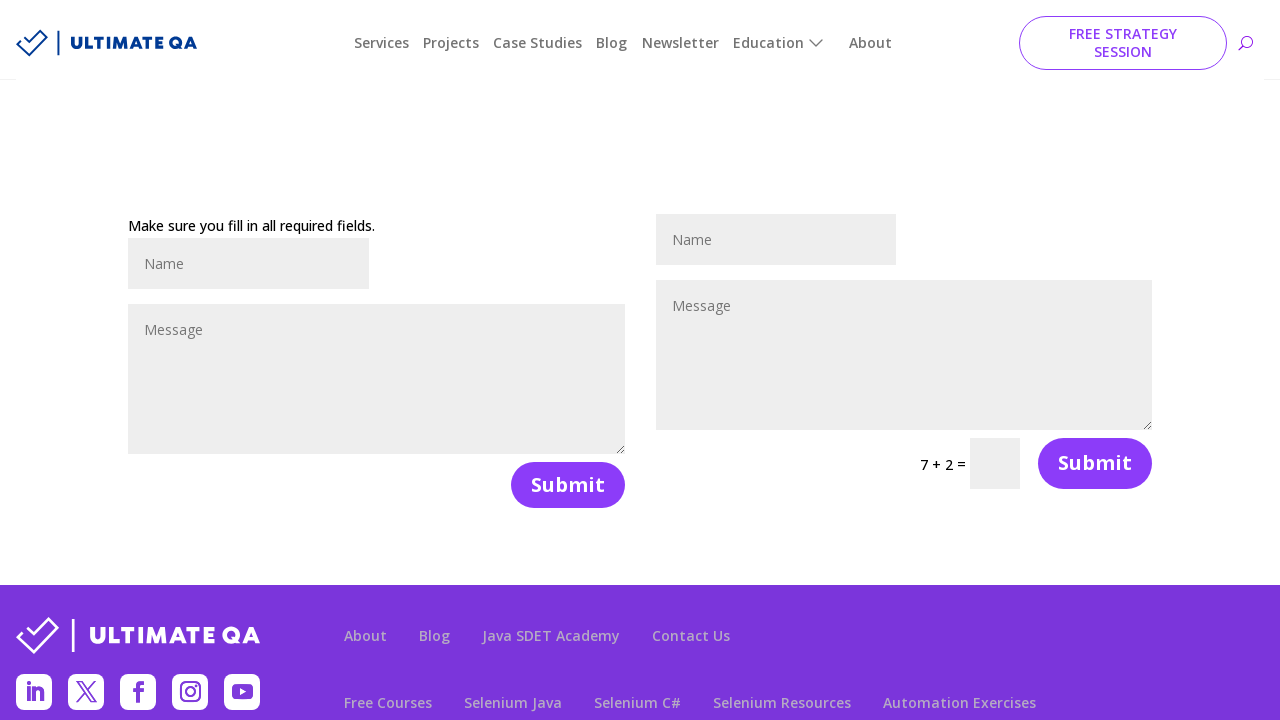

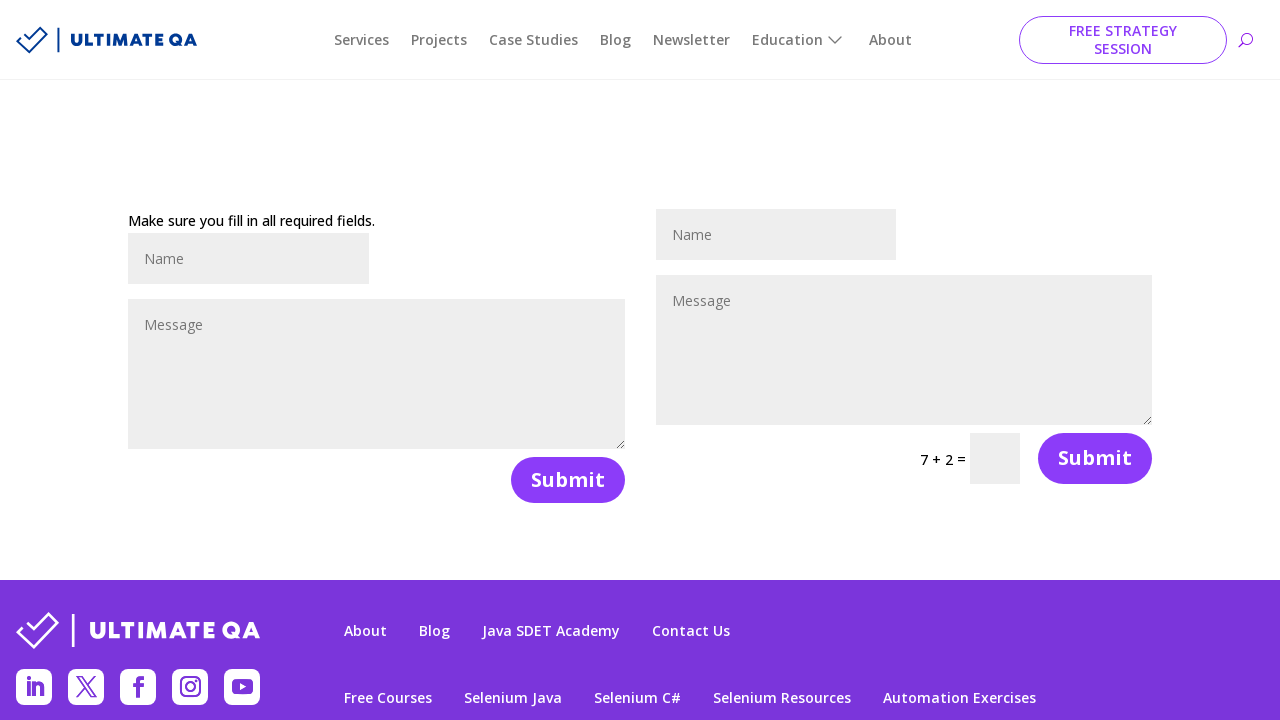